Takes a screenshot of the DemoQA homepage

Starting URL: https://demoqa.com

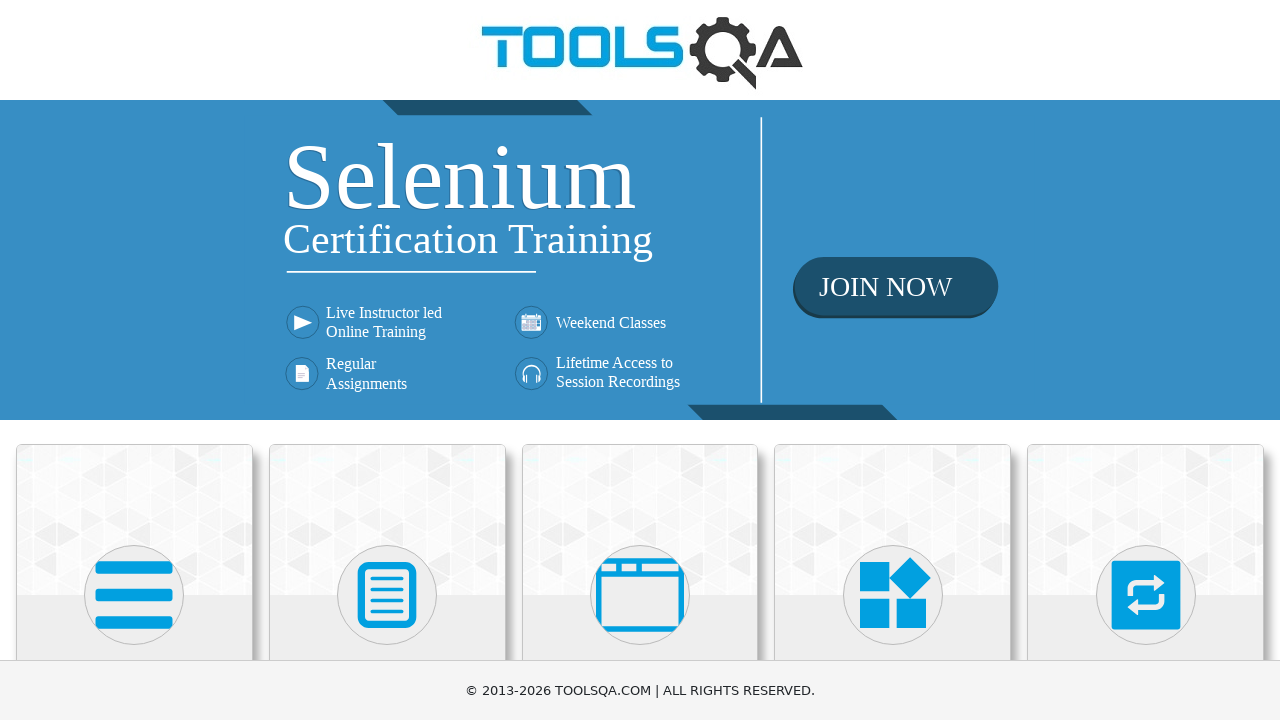

Navigated to DemoQA homepage
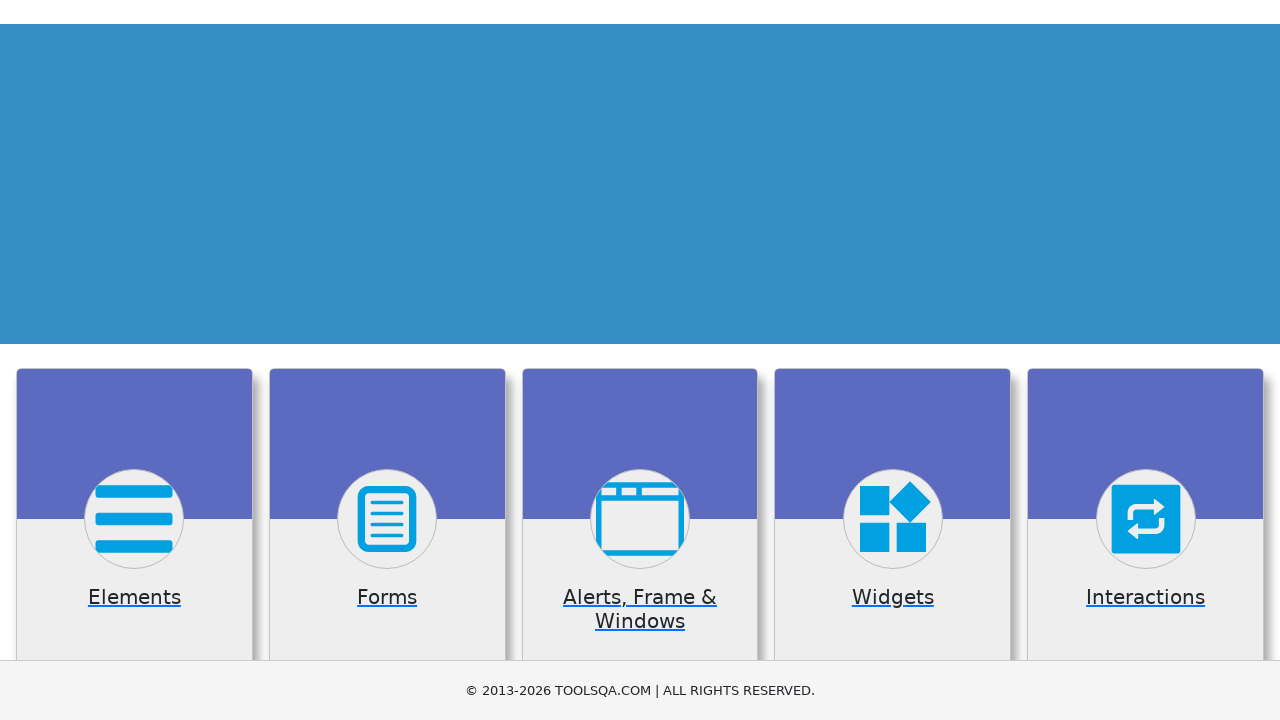

Took screenshot of DemoQA homepage
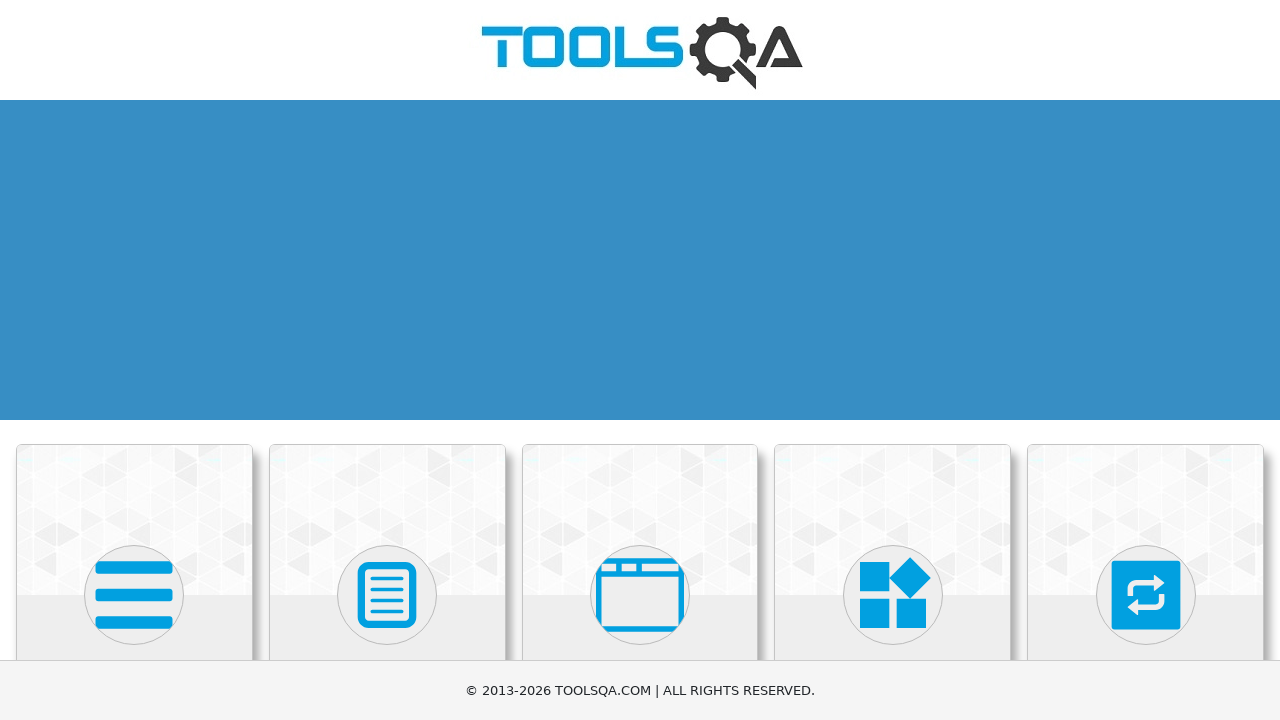

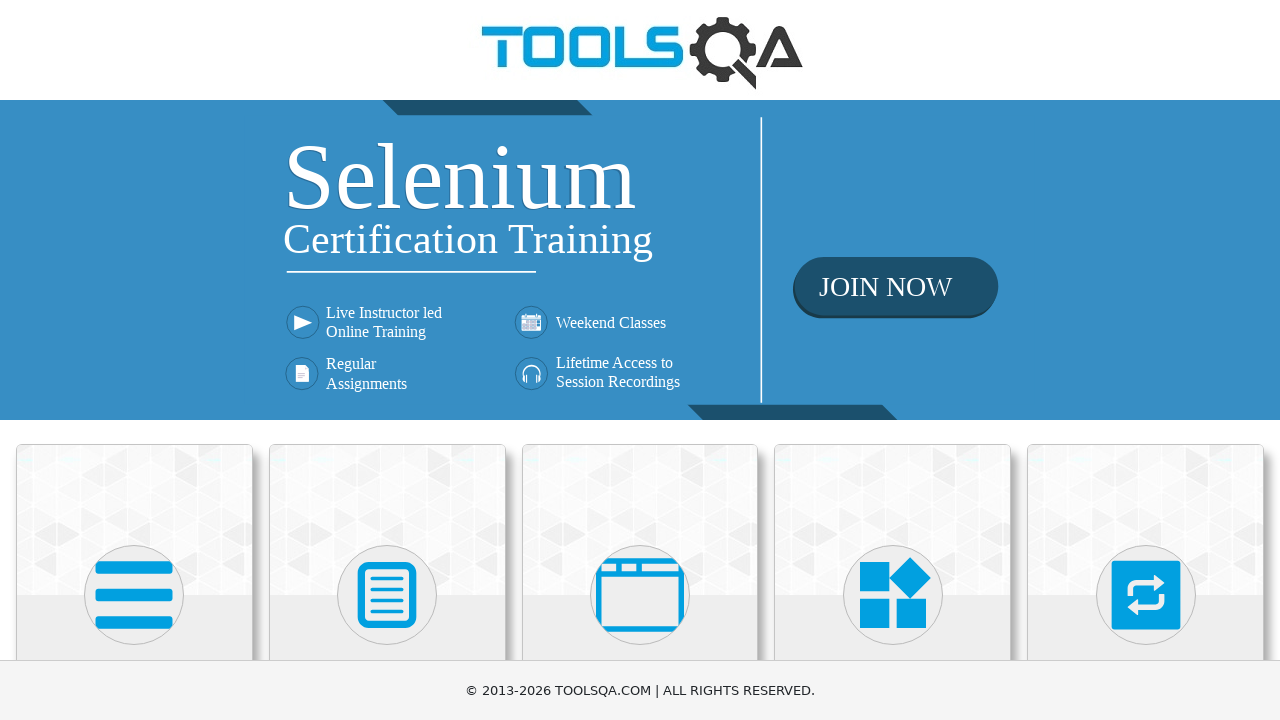